Tests clicking a new button that appears after a delay and verifies the alert message

Starting URL: https://igorsmasc.github.io/praticando_waits/

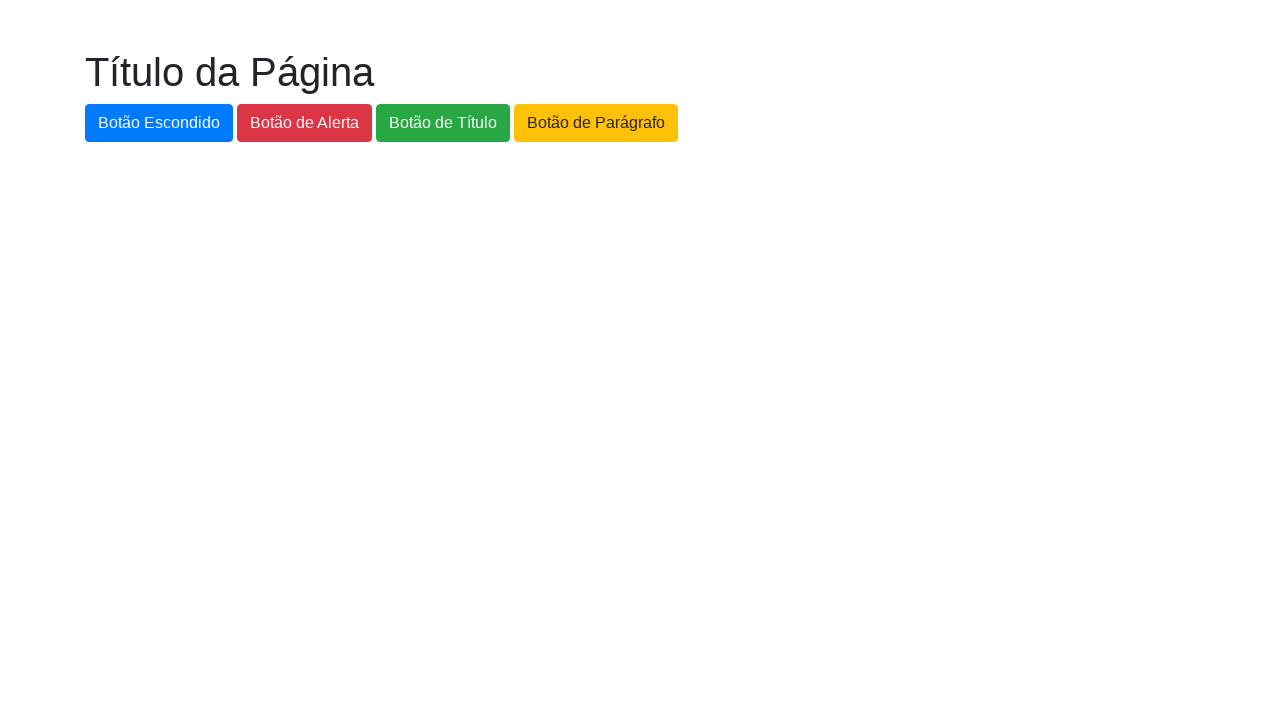

Waited for new button to appear and become visible (timeout: 6000ms)
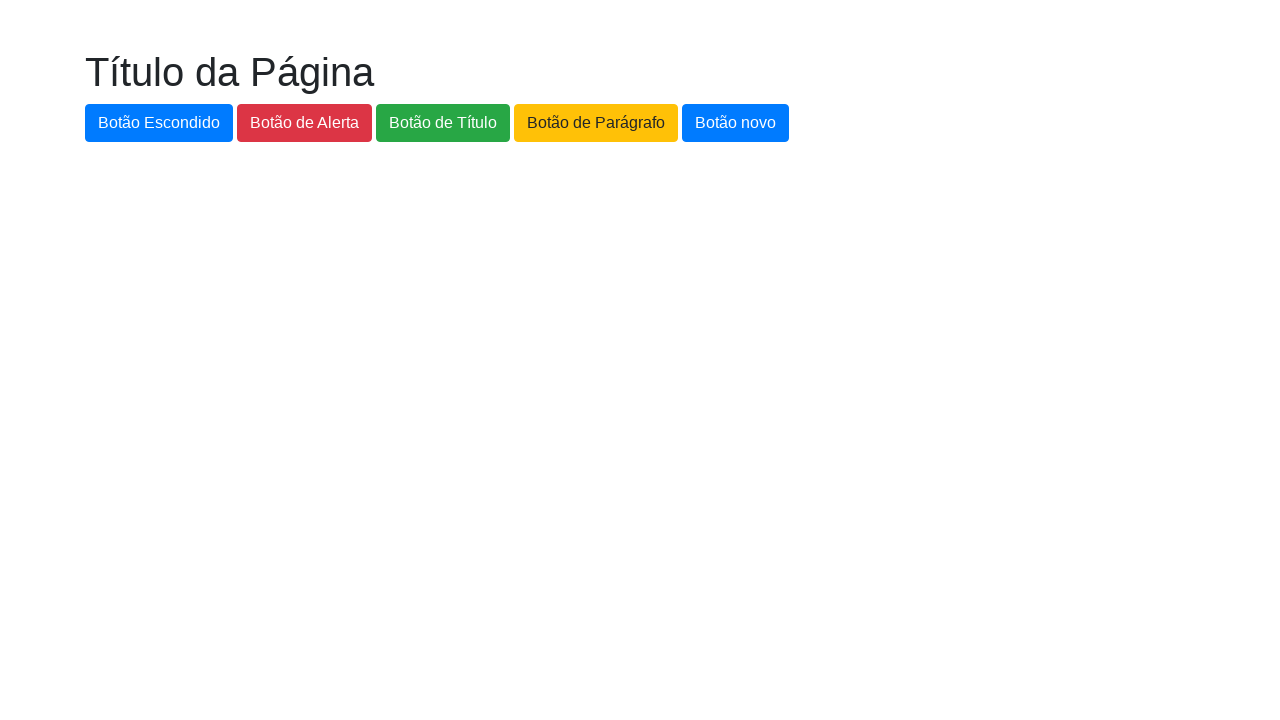

Clicked the new button at (736, 123) on #botao-novo
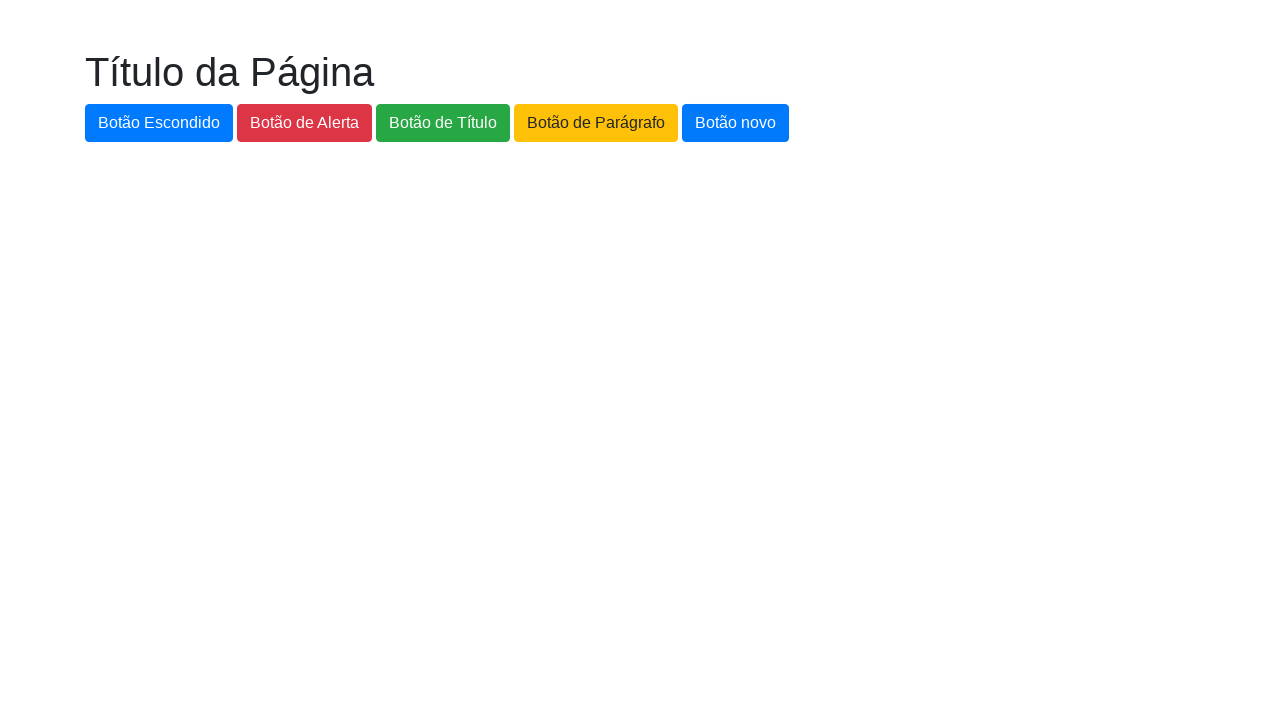

Set up dialog handler to automatically accept alerts
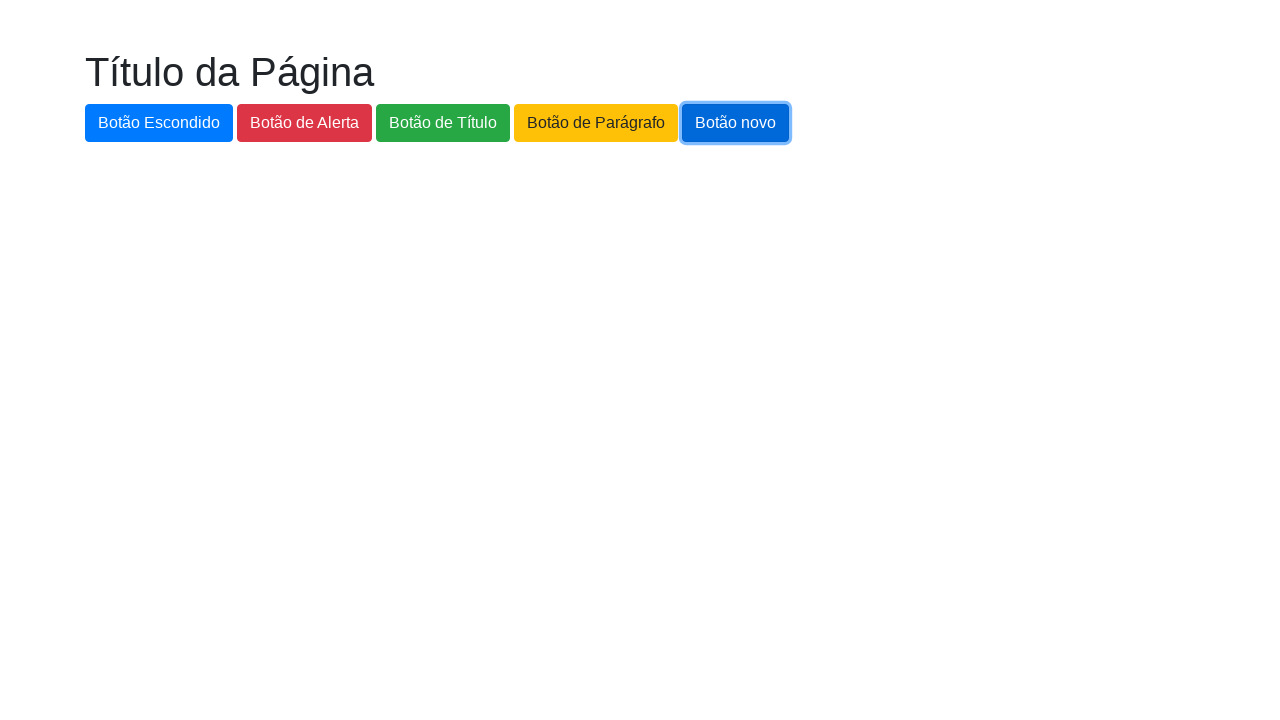

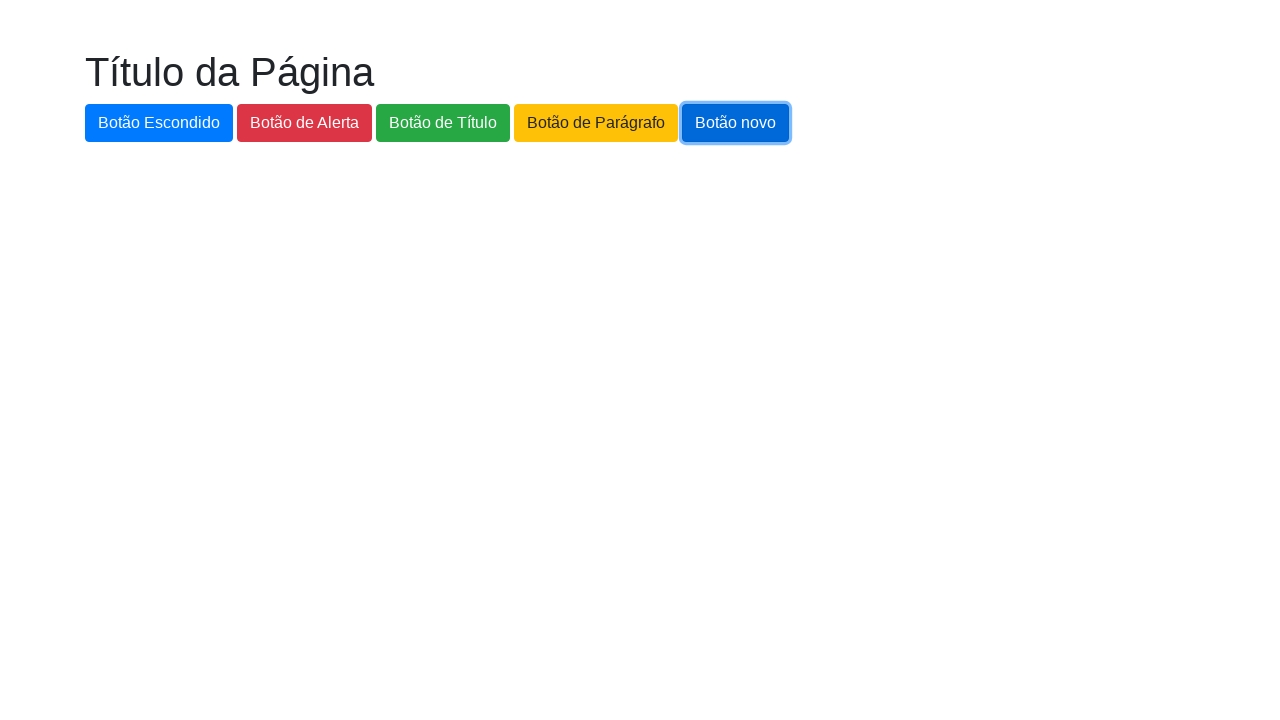